Tests brute force password attempt by extracting text from h4 elements and trying each as a password

Starting URL: https://the-internet.herokuapp.com/login

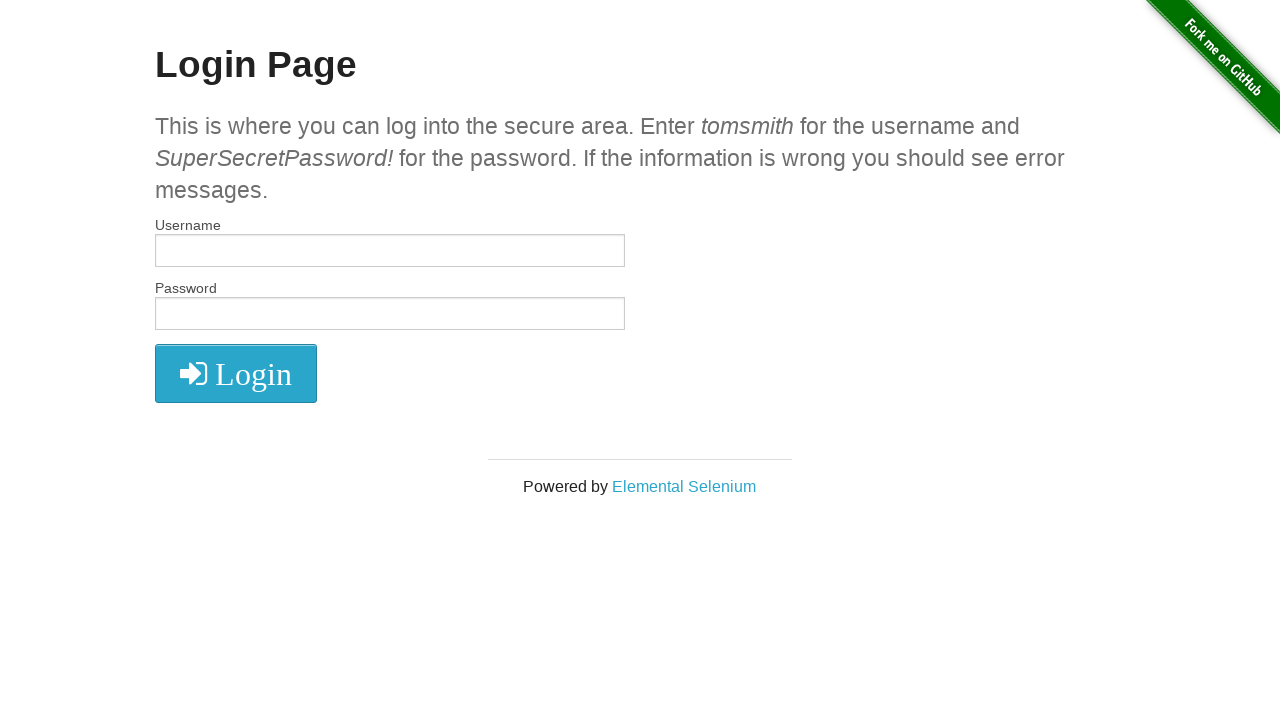

Located all h4 child elements containing possible passwords
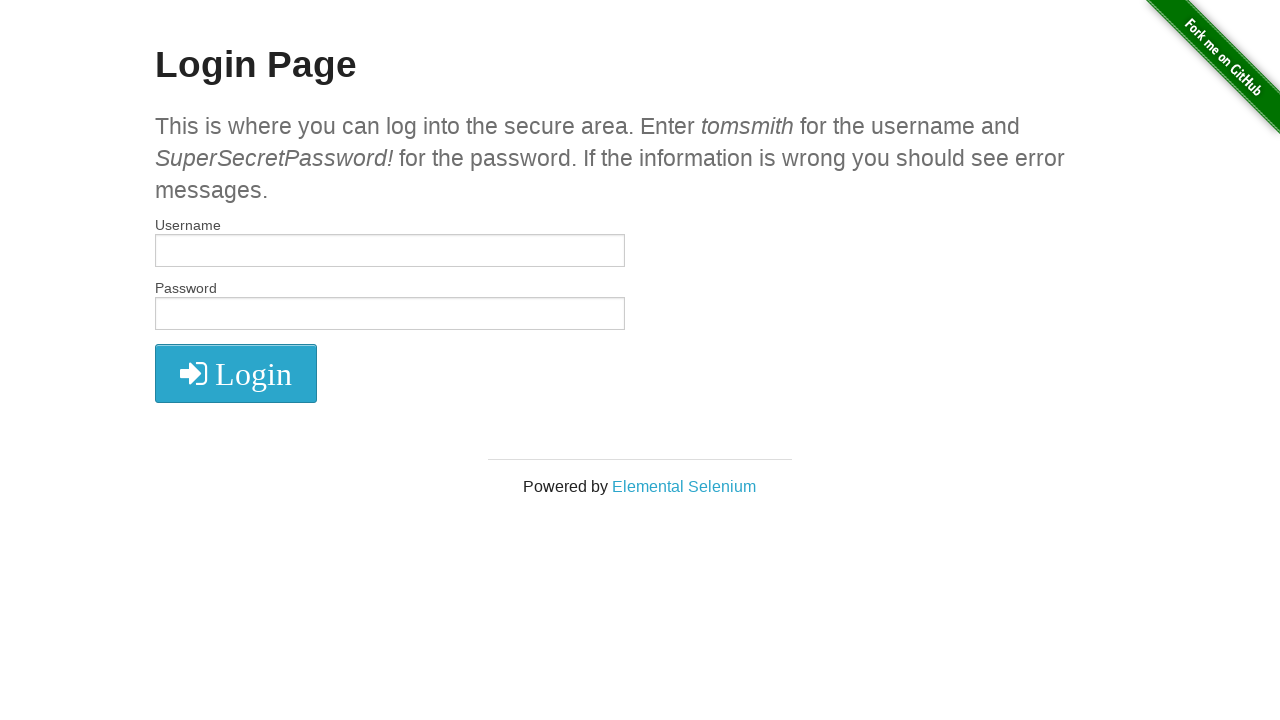

Extracted 2 possible passwords from h4 elements
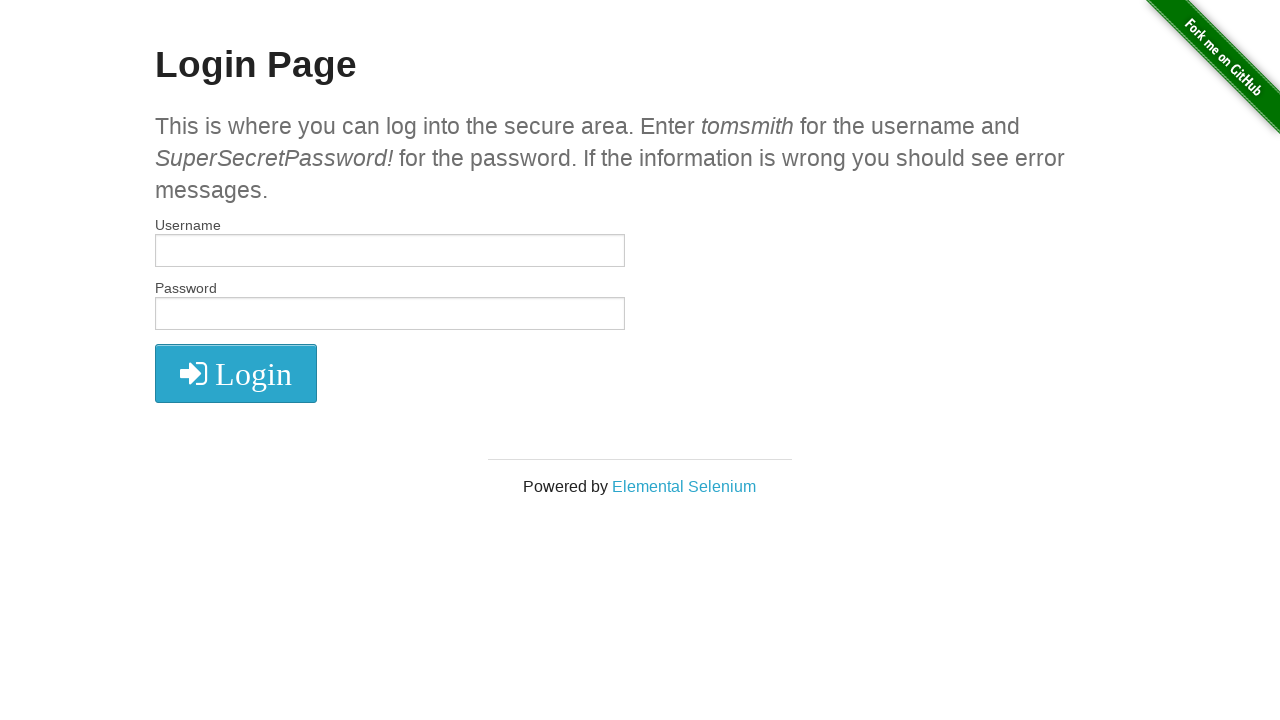

Filled username field with 'tomsmith' on xpath=//input[@name="username"]
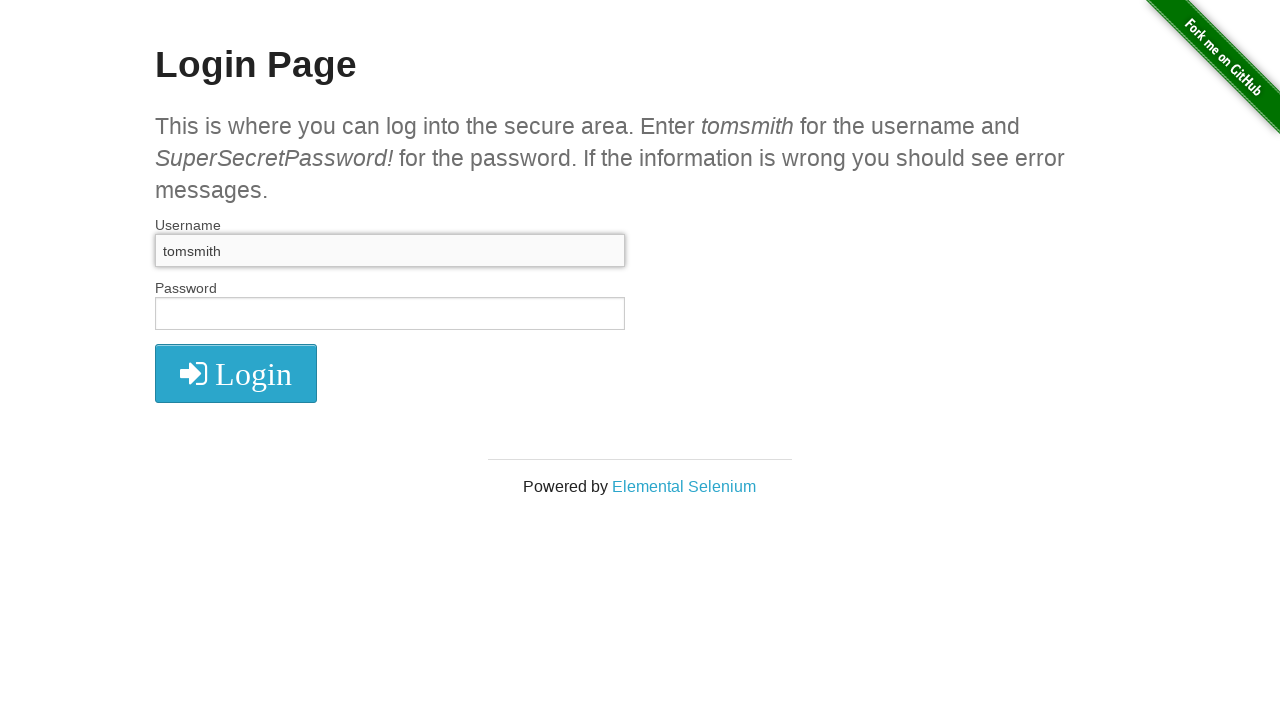

Filled password field with 'tomsmith' on xpath=//input[@name="password"]
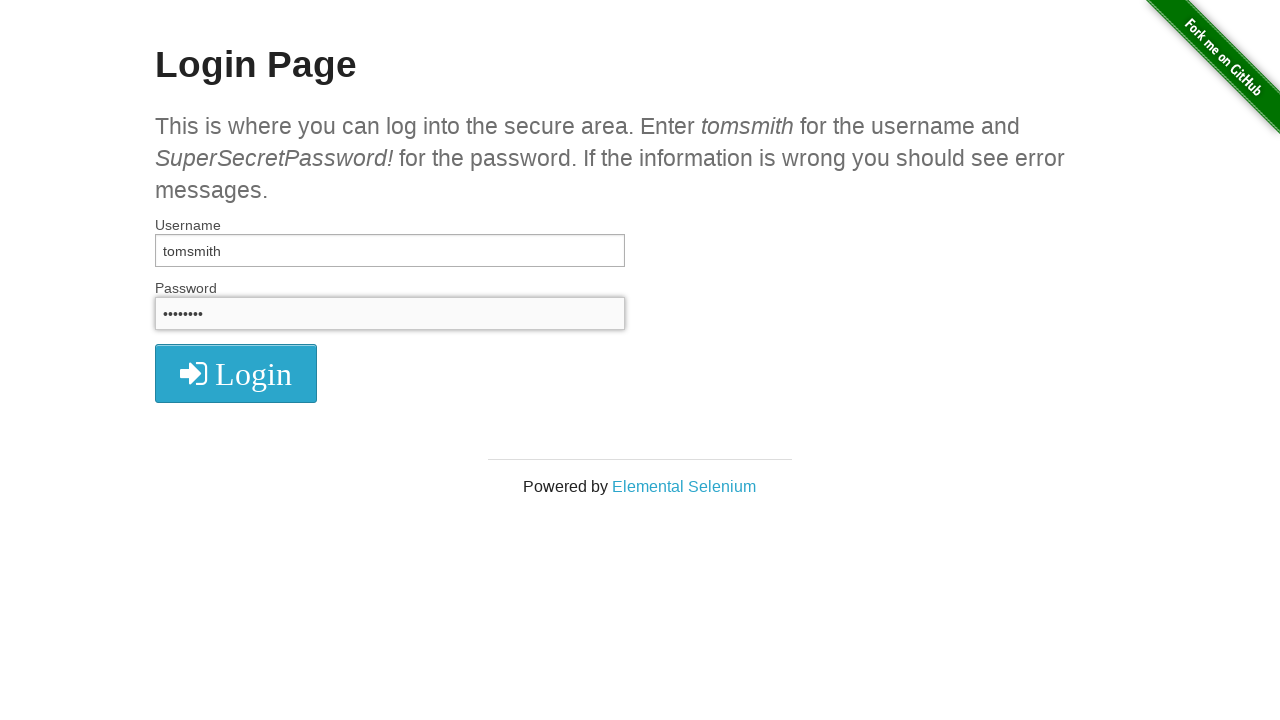

Clicked login button to attempt brute force with password 'tomsmith' at (236, 374) on xpath=//i[@class="fa fa-2x fa-sign-in"]
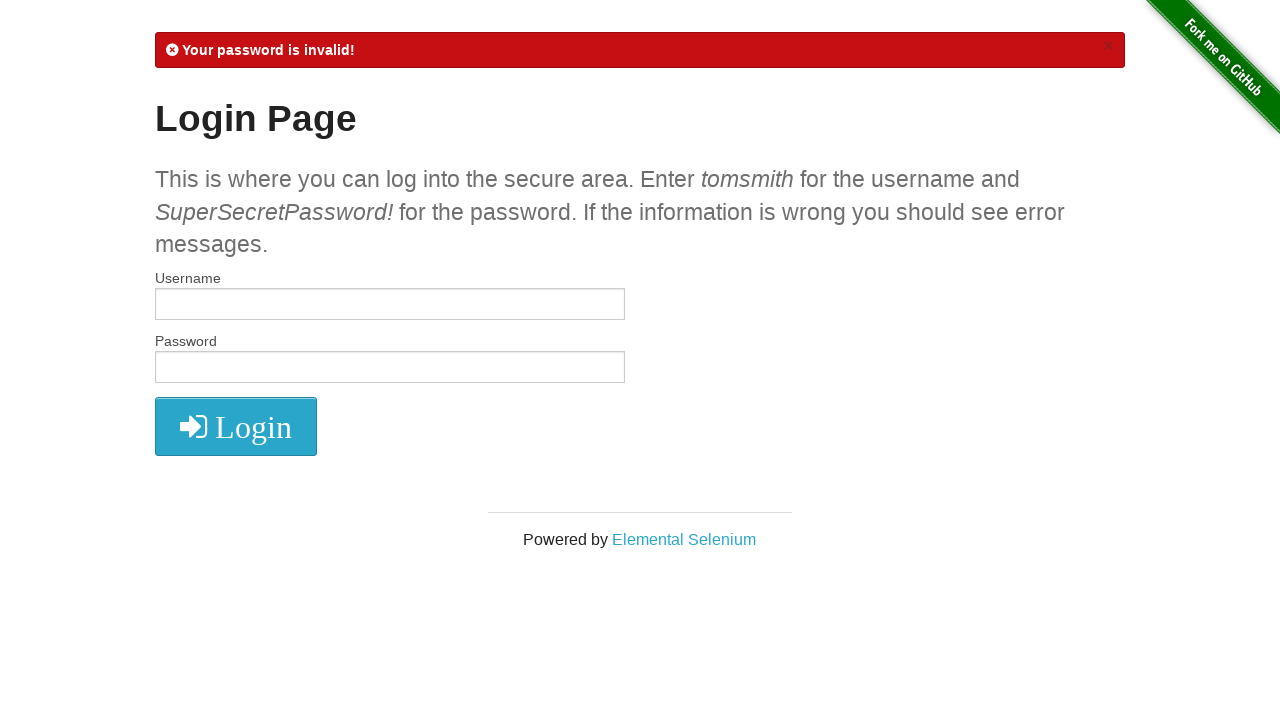

Filled username field with 'tomsmith' on xpath=//input[@name="username"]
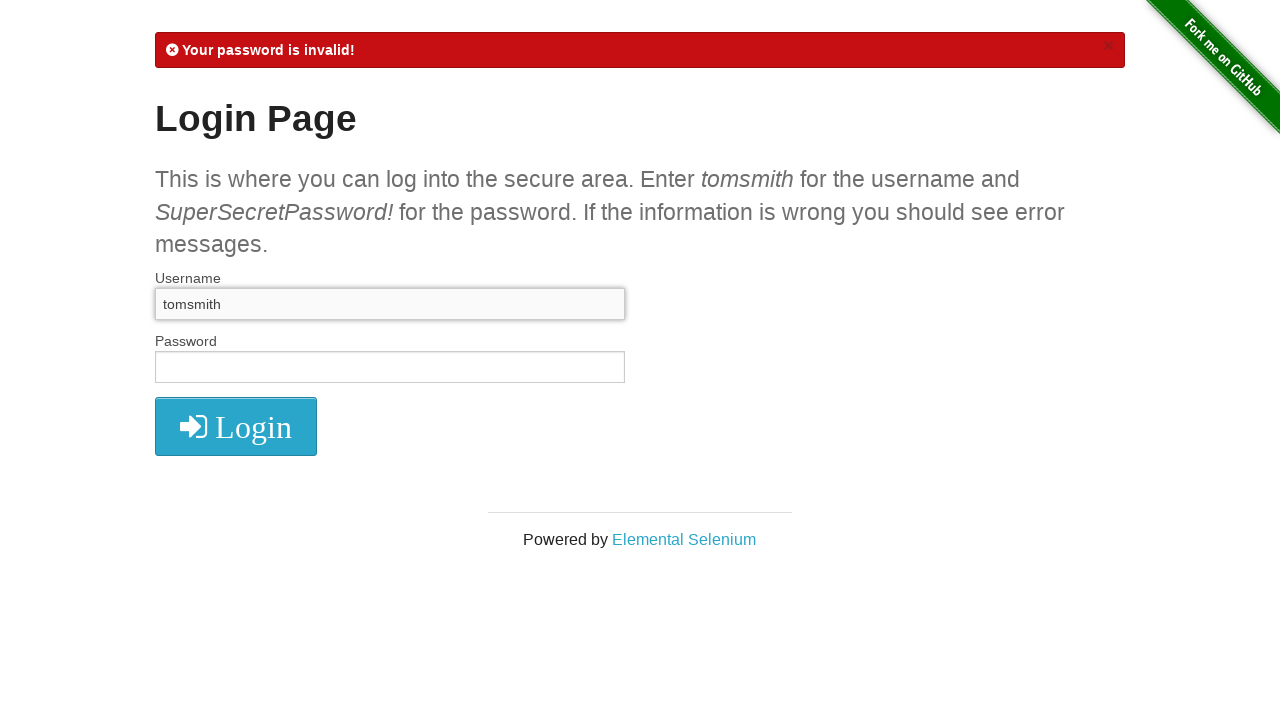

Filled password field with 'SuperSecretPassword!' on xpath=//input[@name="password"]
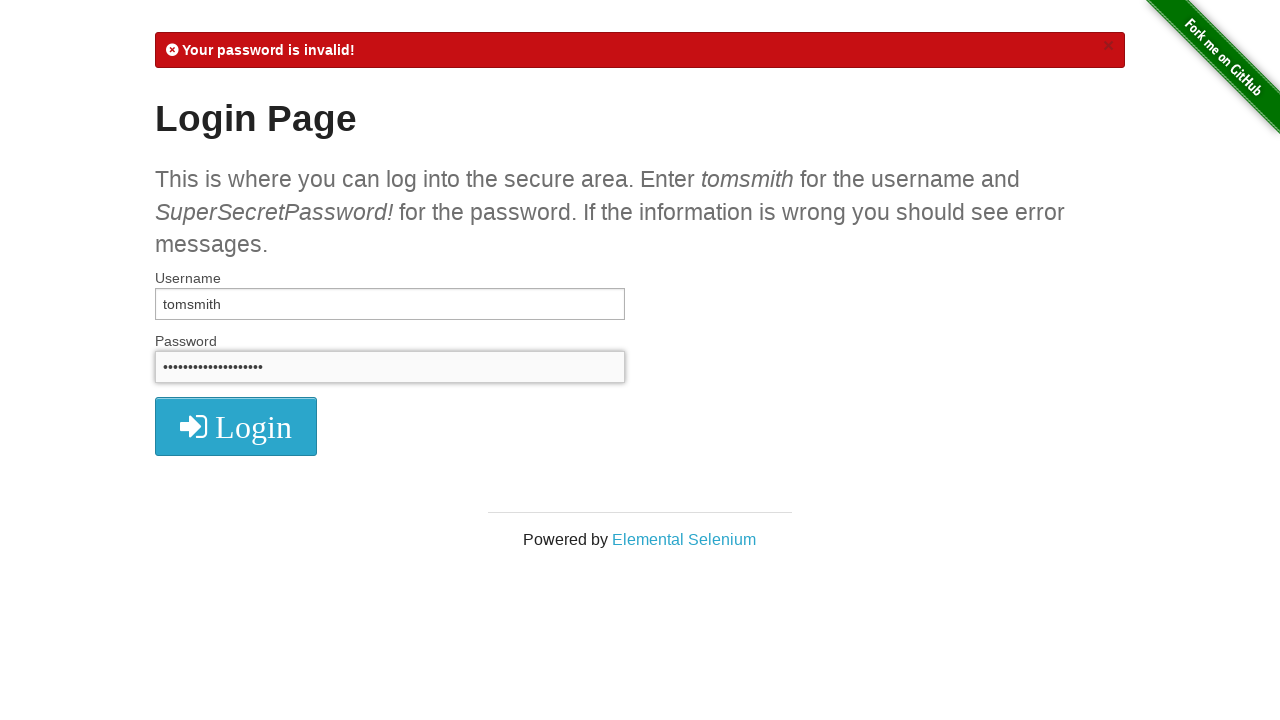

Clicked login button to attempt brute force with password 'SuperSecretPassword!' at (236, 427) on xpath=//i[@class="fa fa-2x fa-sign-in"]
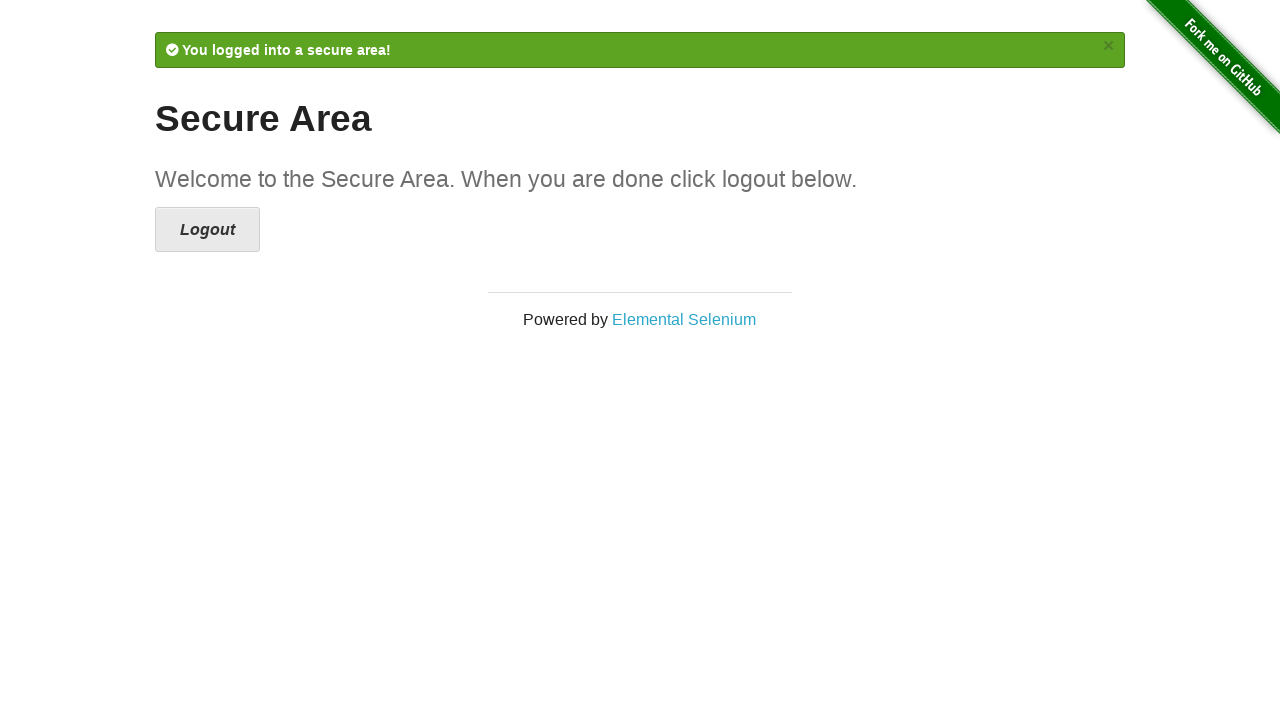

Login succeeded! Found secret password: 'SuperSecretPassword!'
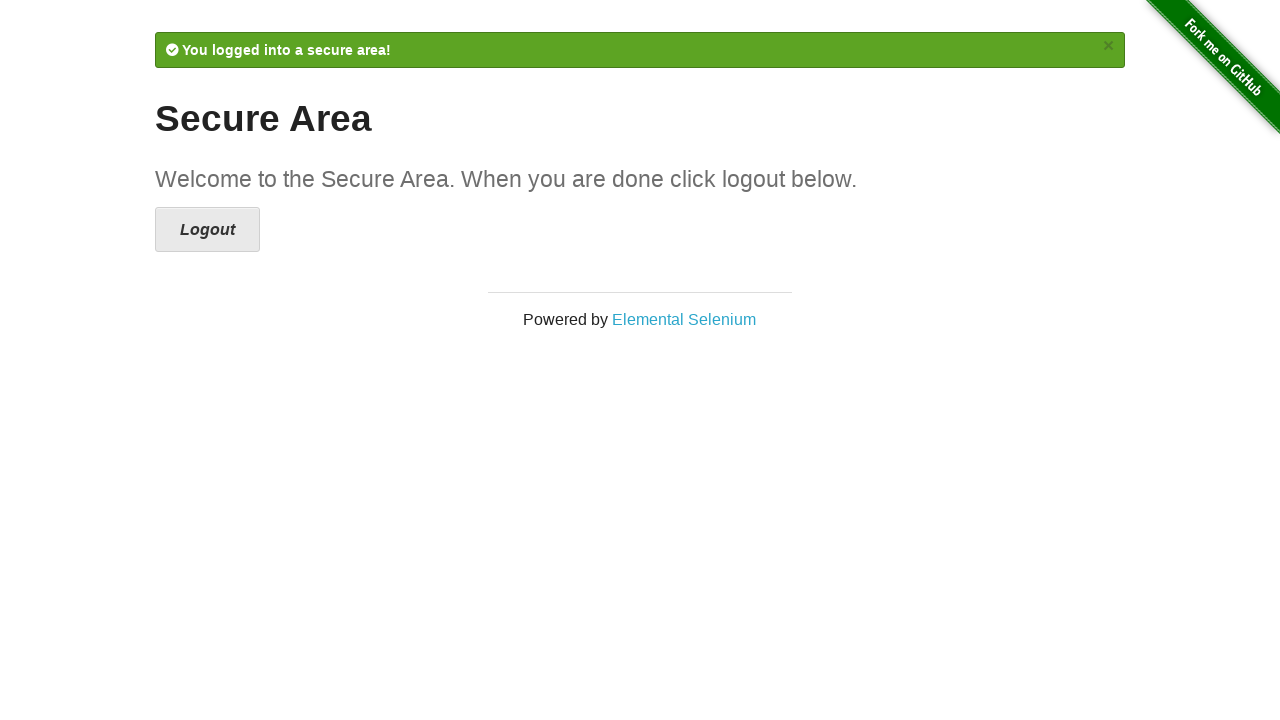

Brute force attack successful - password is 'SuperSecretPassword!'
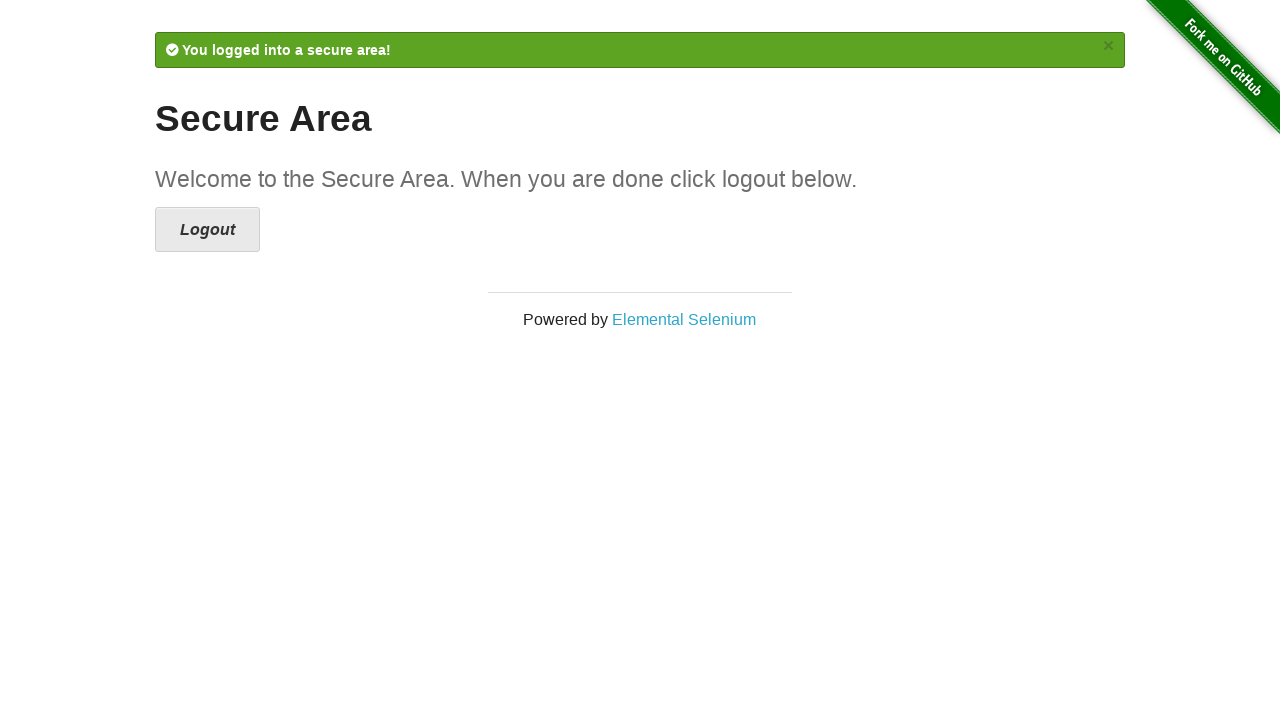

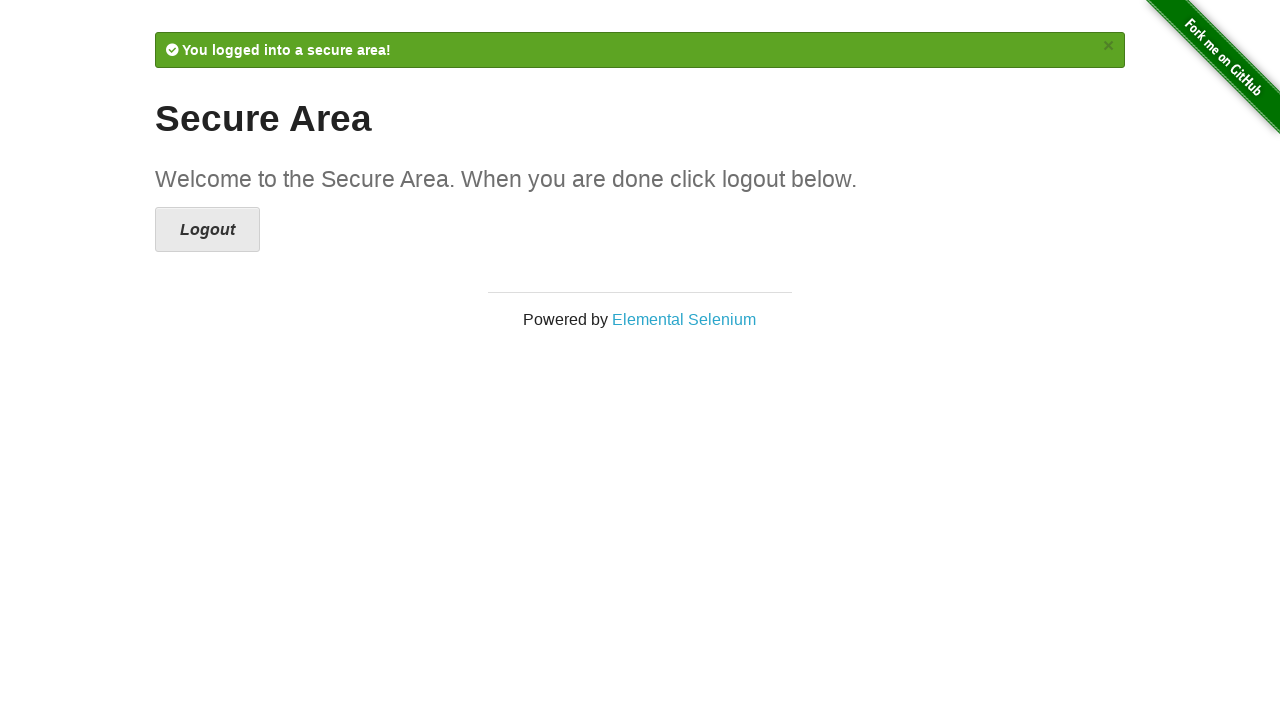